Tests table sorting by clicking the "Due" column header twice to sort in descending order, then verifies the column values are properly ordered

Starting URL: http://the-internet.herokuapp.com/tables

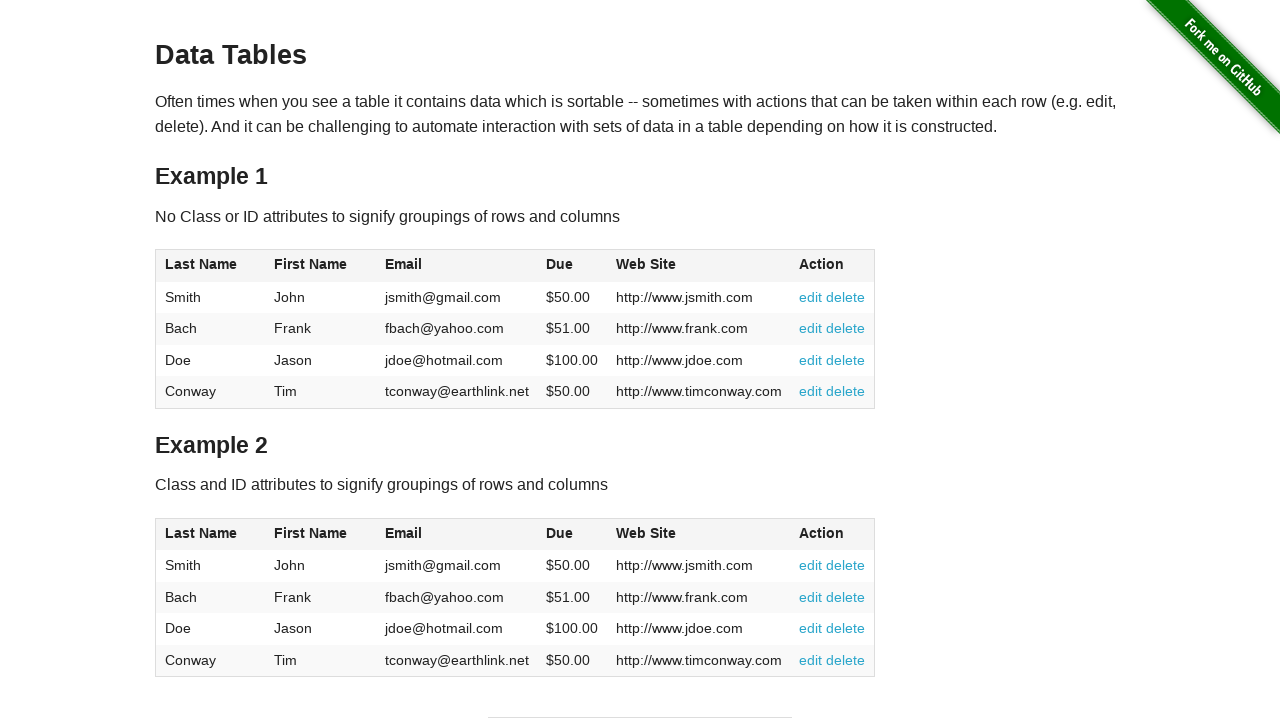

Clicked 'Due' column header first time at (572, 266) on #table1 thead tr th:nth-of-type(4)
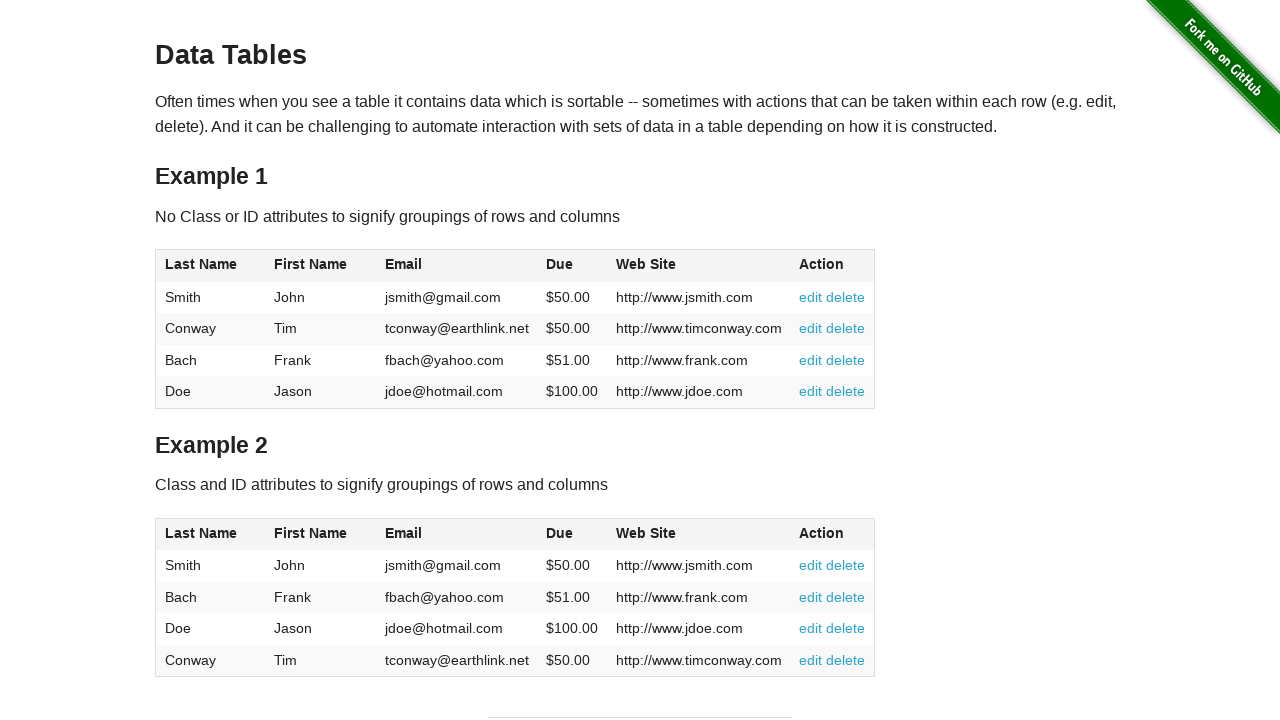

Clicked 'Due' column header second time to sort in descending order at (572, 266) on #table1 thead tr th:nth-of-type(4)
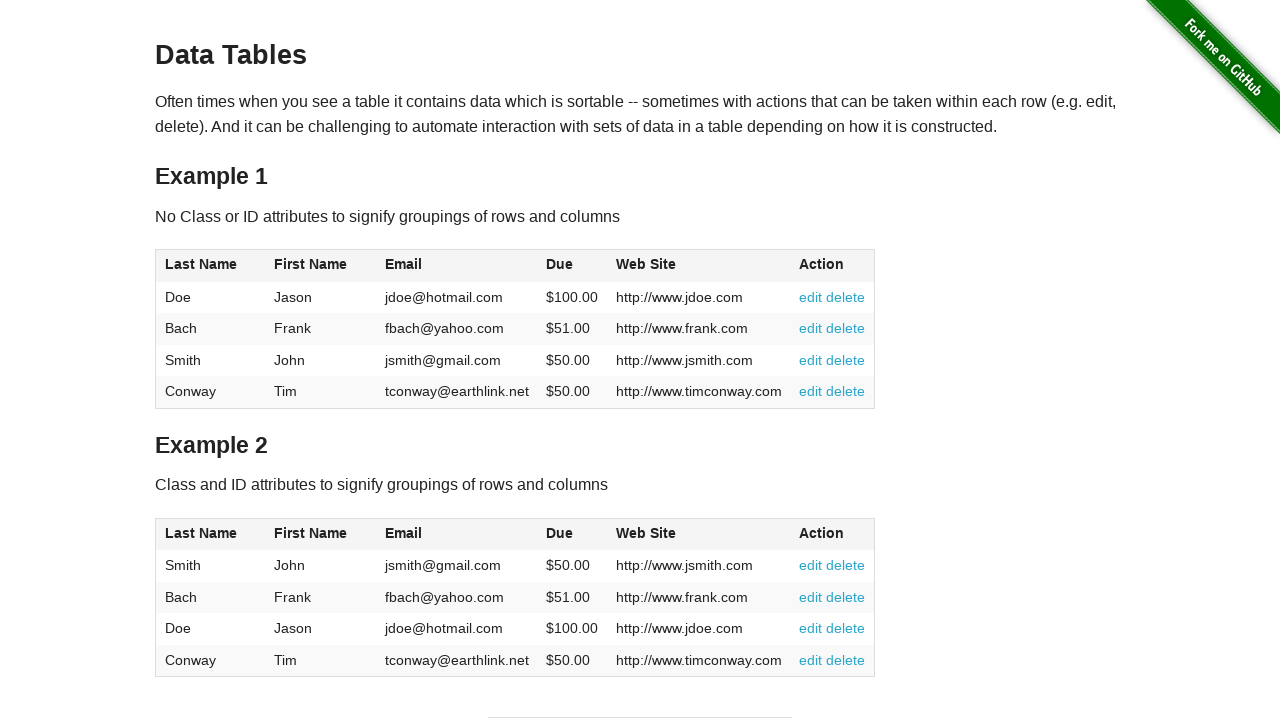

Table sorted and 'Due' column values are visible
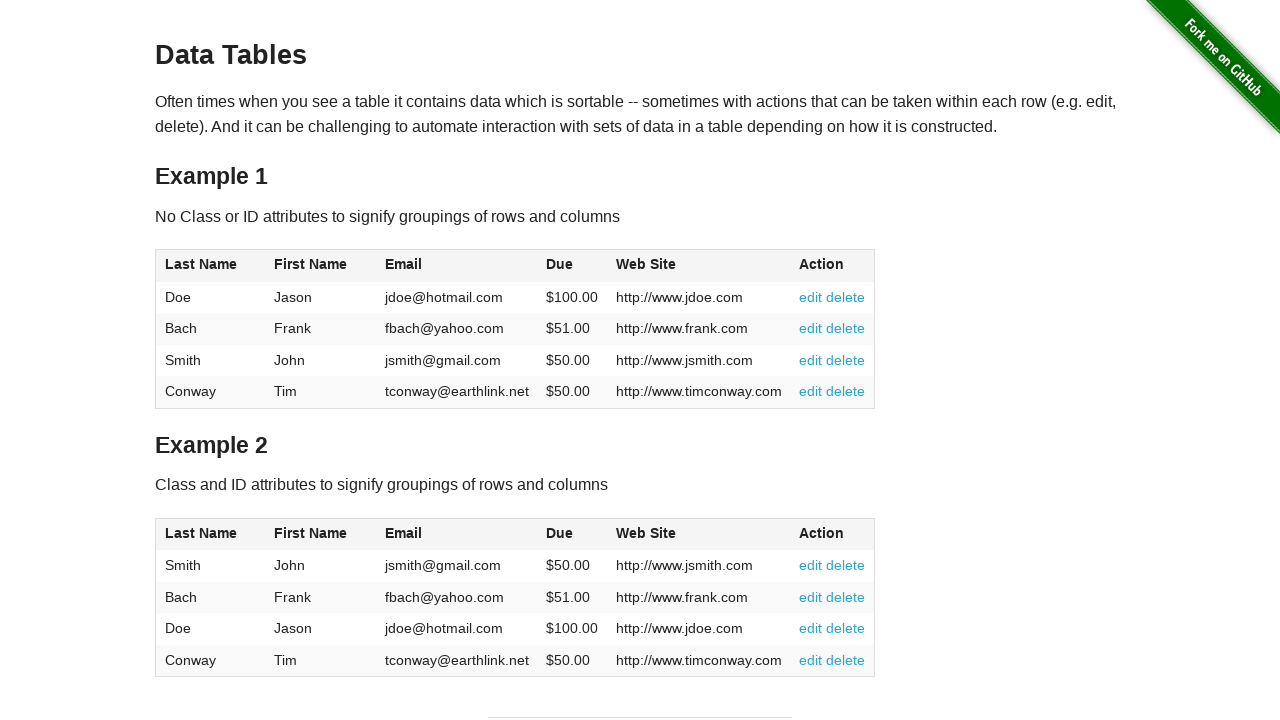

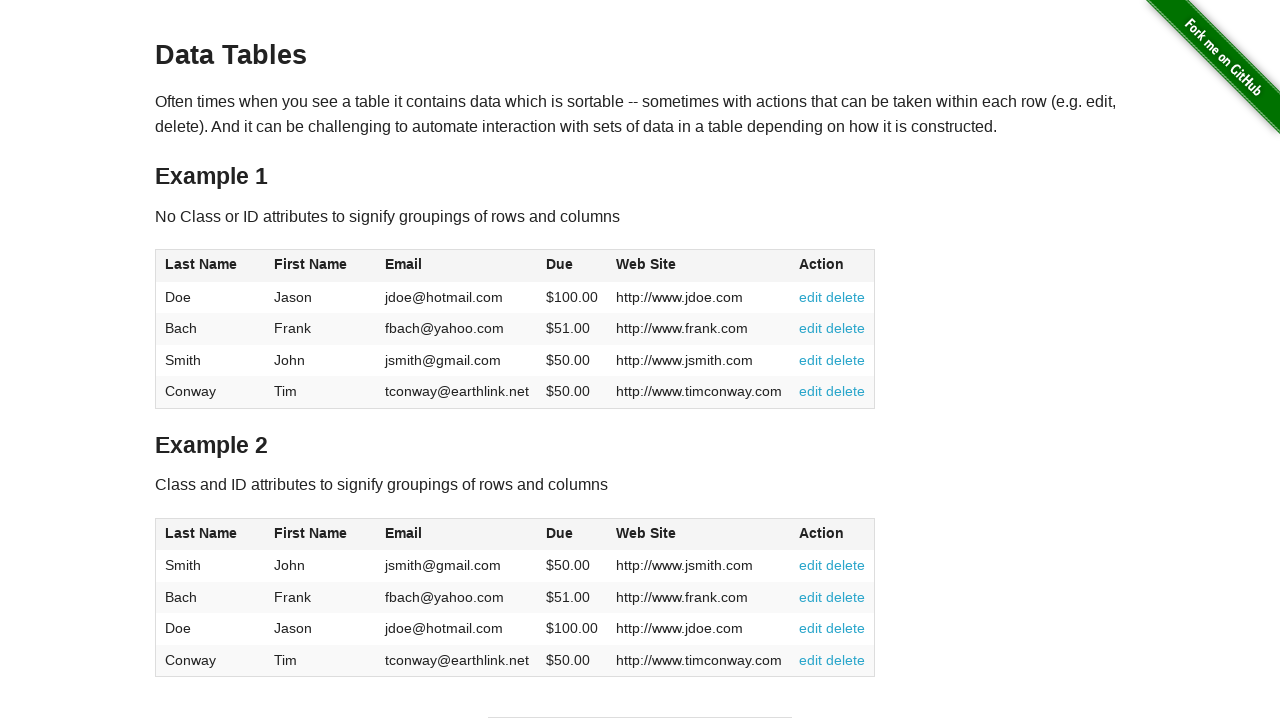